Tests clicking a prompt button, entering text in the prompt dialog, and accepting it

Starting URL: https://demoqa.com/alerts

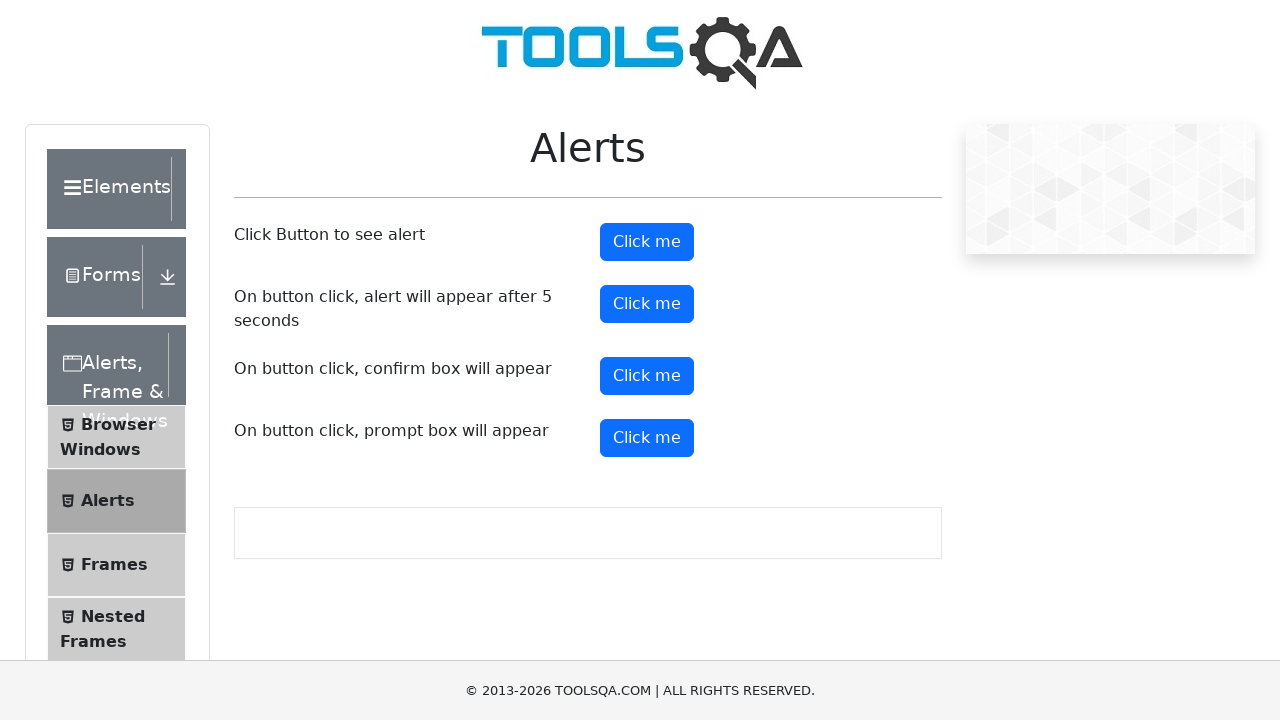

Set up dialog handler to accept prompt with text 'Irina'
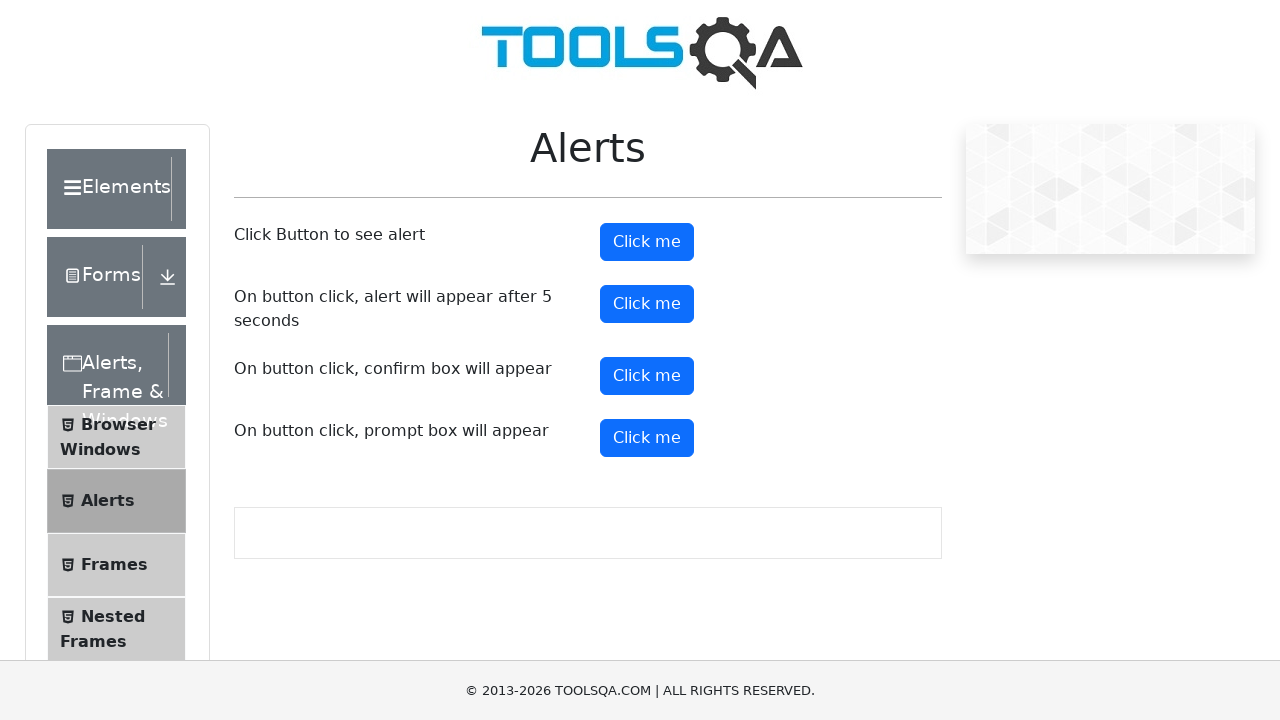

Scrolled prompt button into view
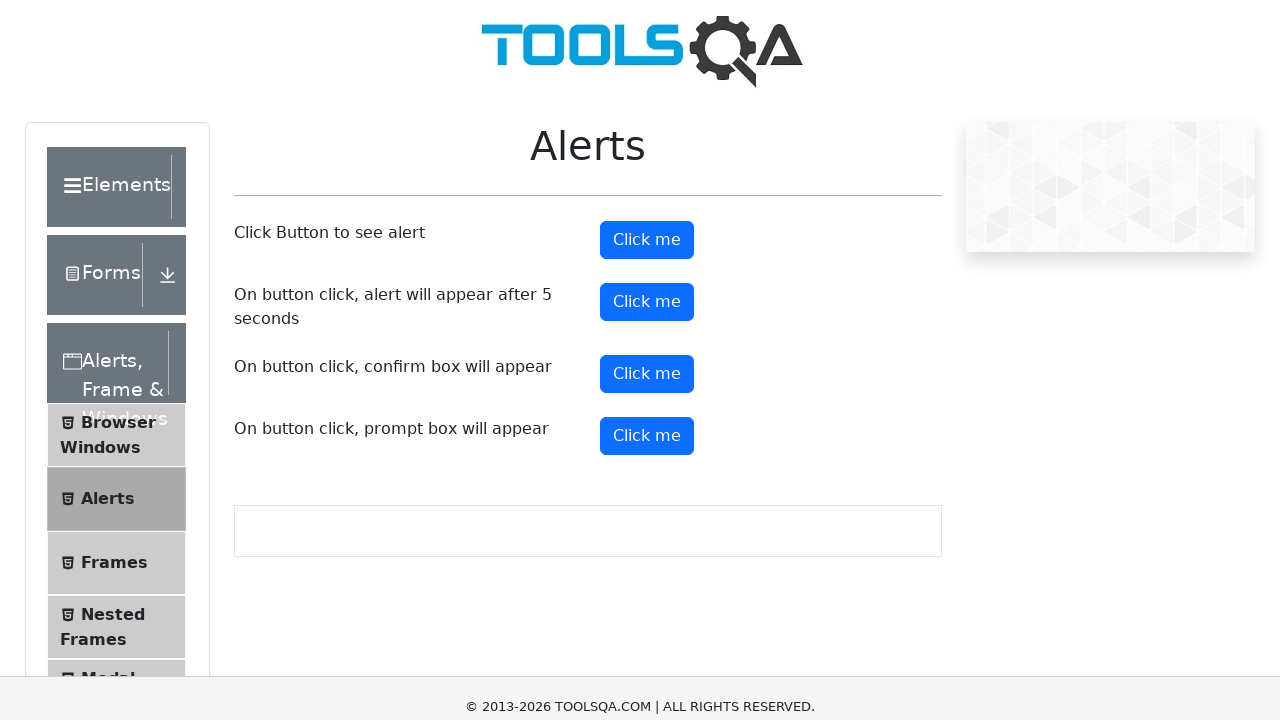

Clicked the prompt button at (647, 44) on #promtButton
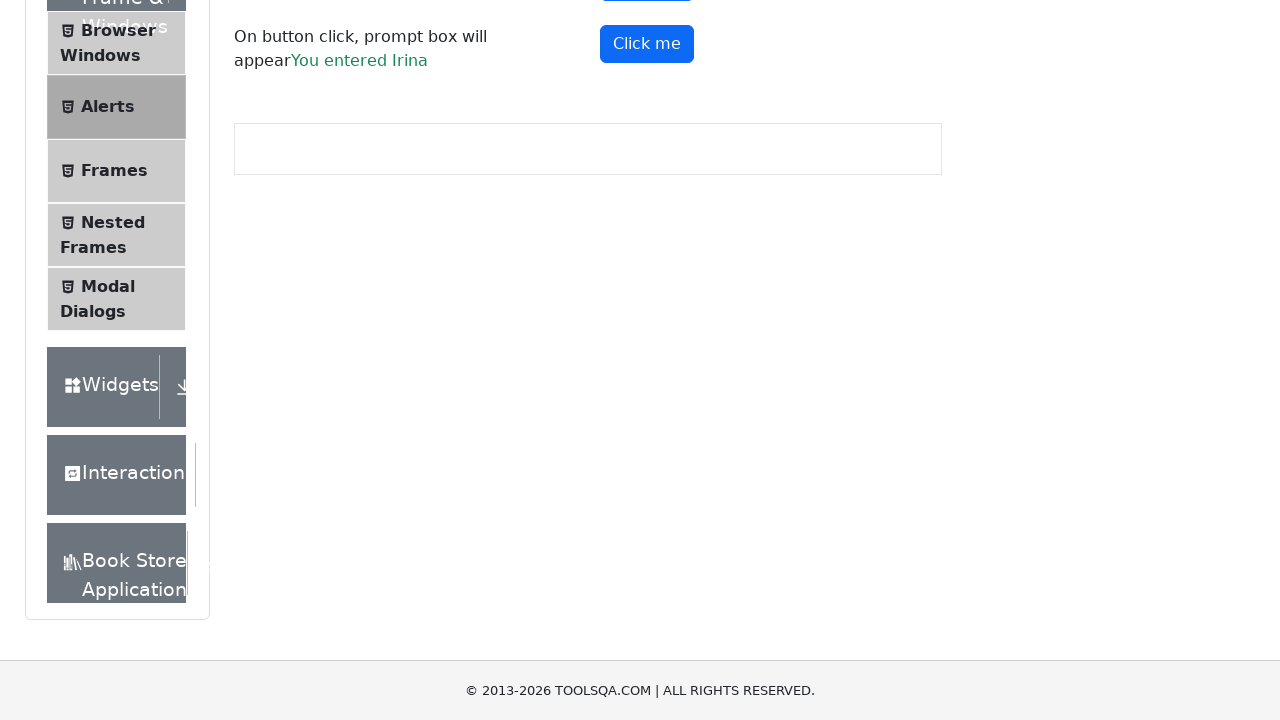

Prompt result text appeared on the page
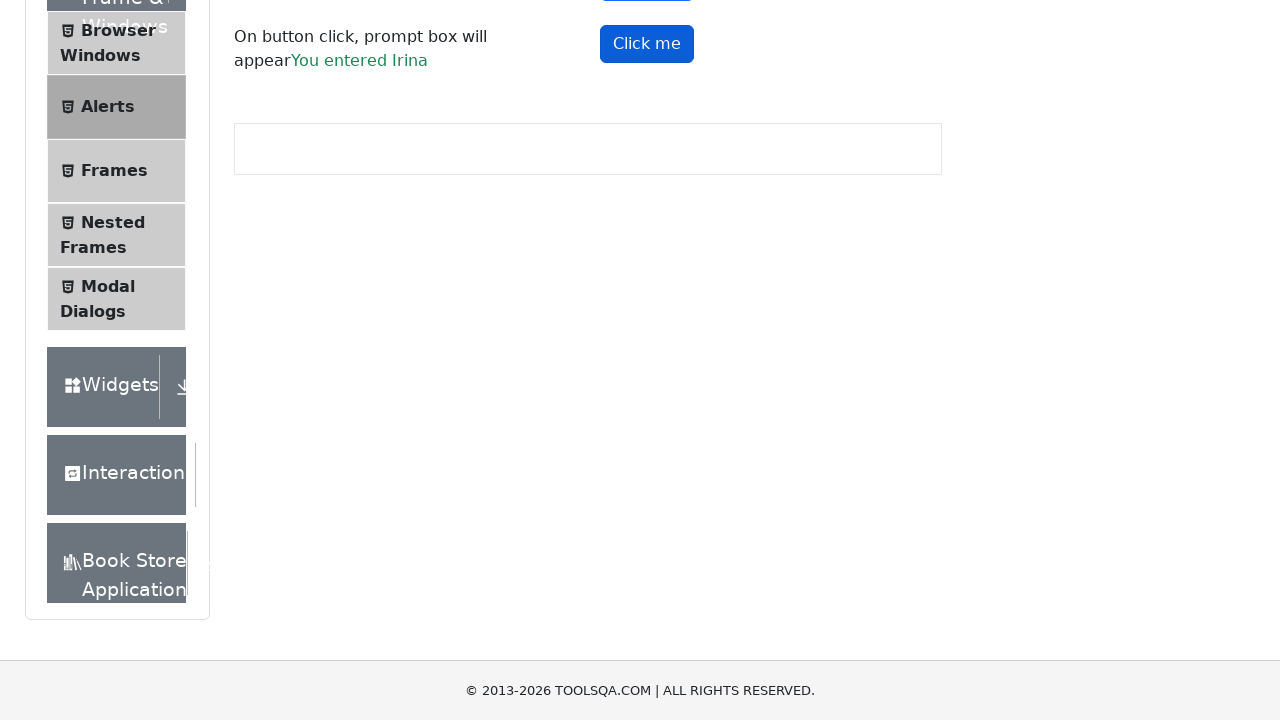

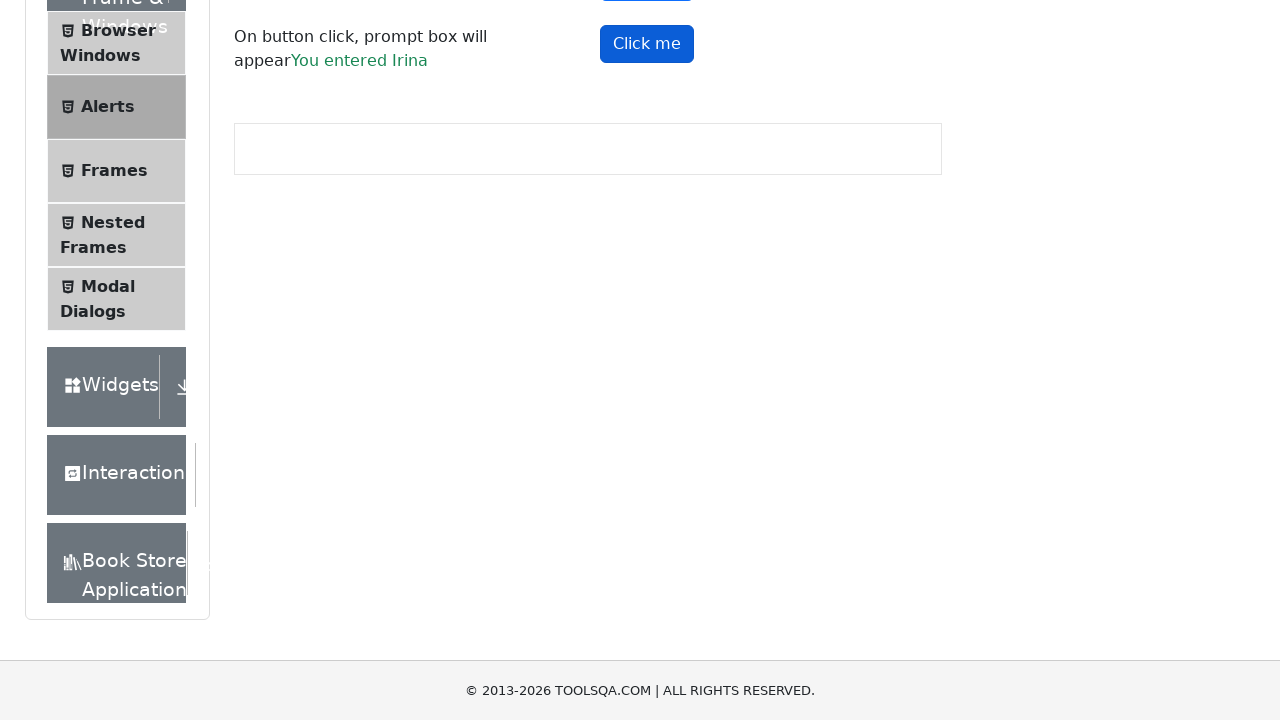